Tests input field functionality by entering a number, verifying page title, and clicking on a link to test navigation

Starting URL: https://the-internet.herokuapp.com/inputs

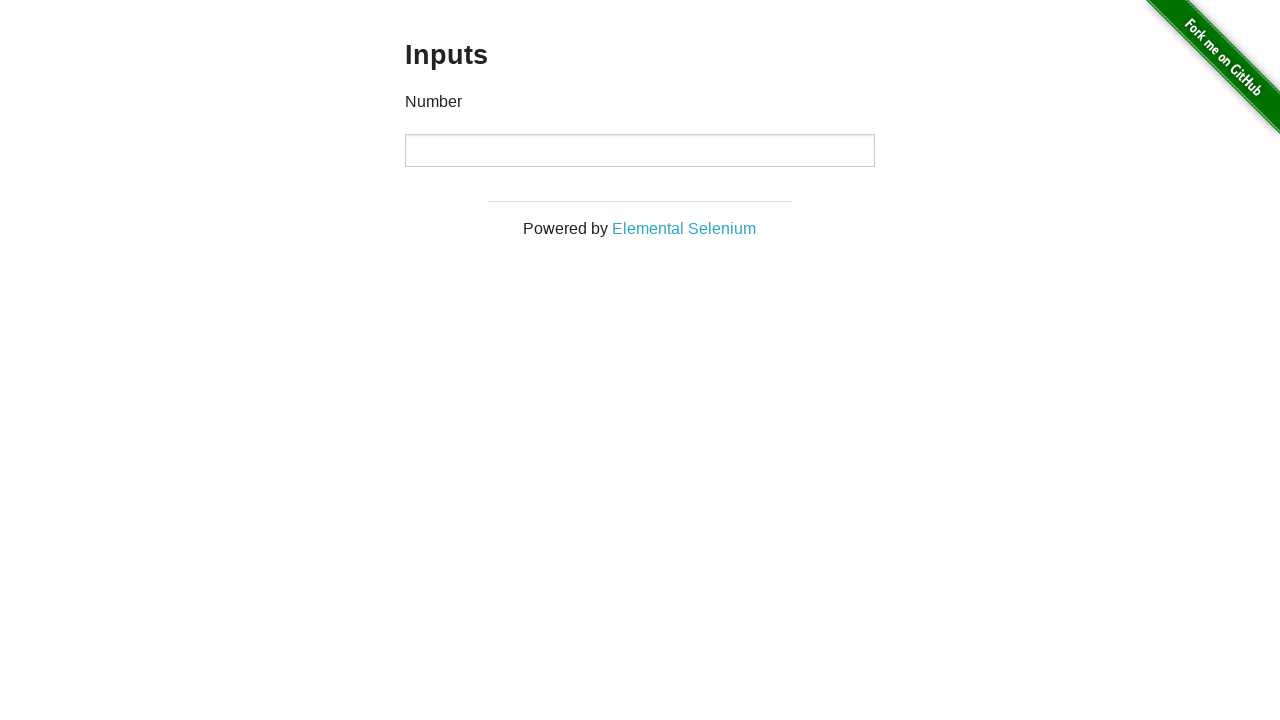

Located page title element (h3)
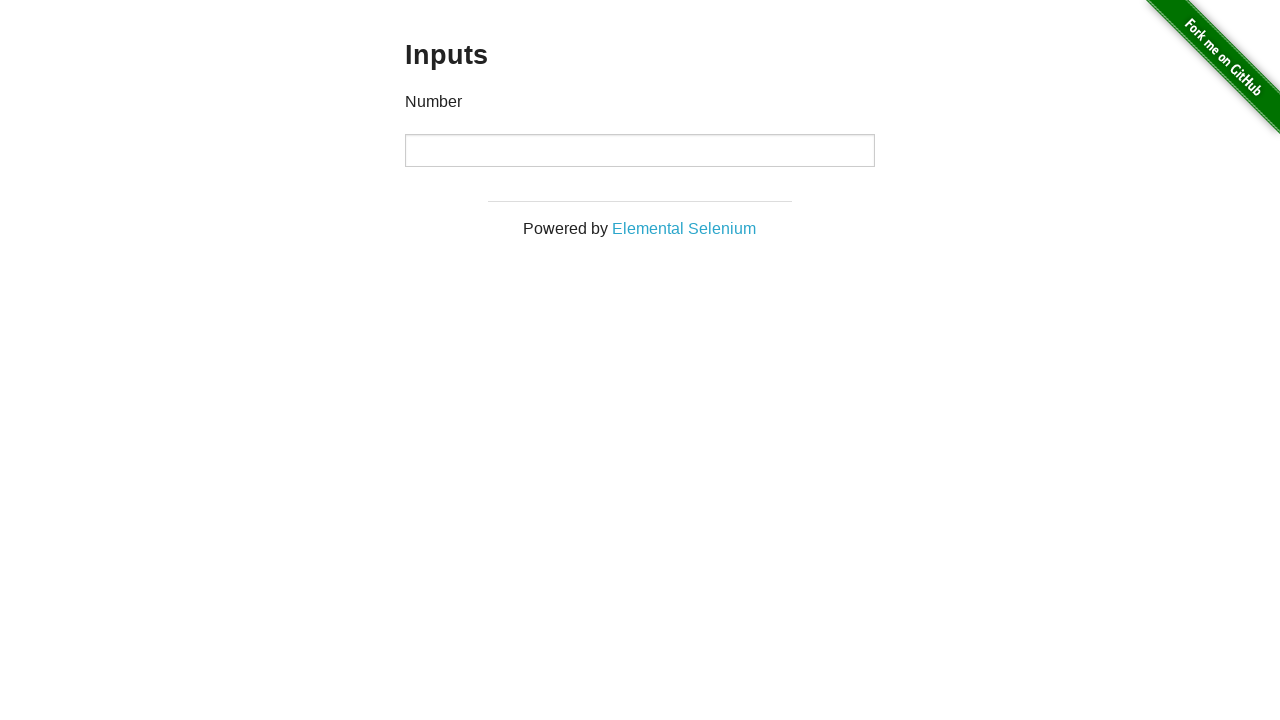

Verified page title is 'Inputs'
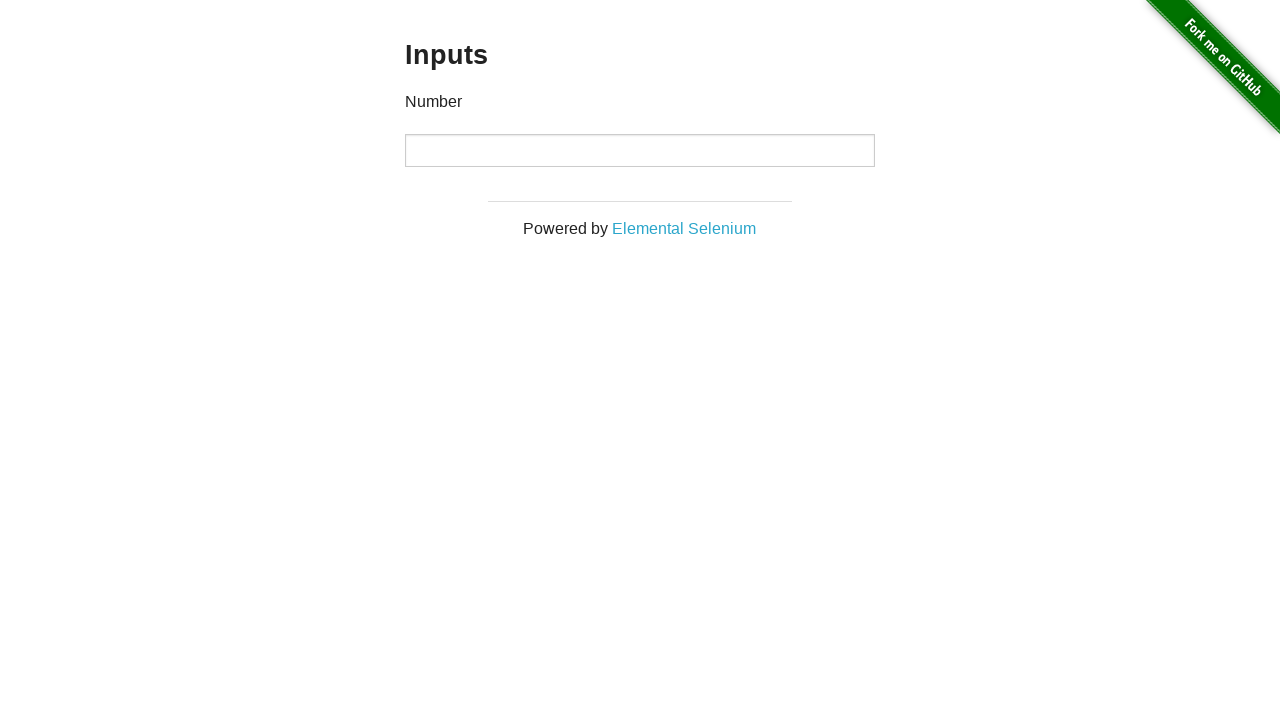

Located number input field
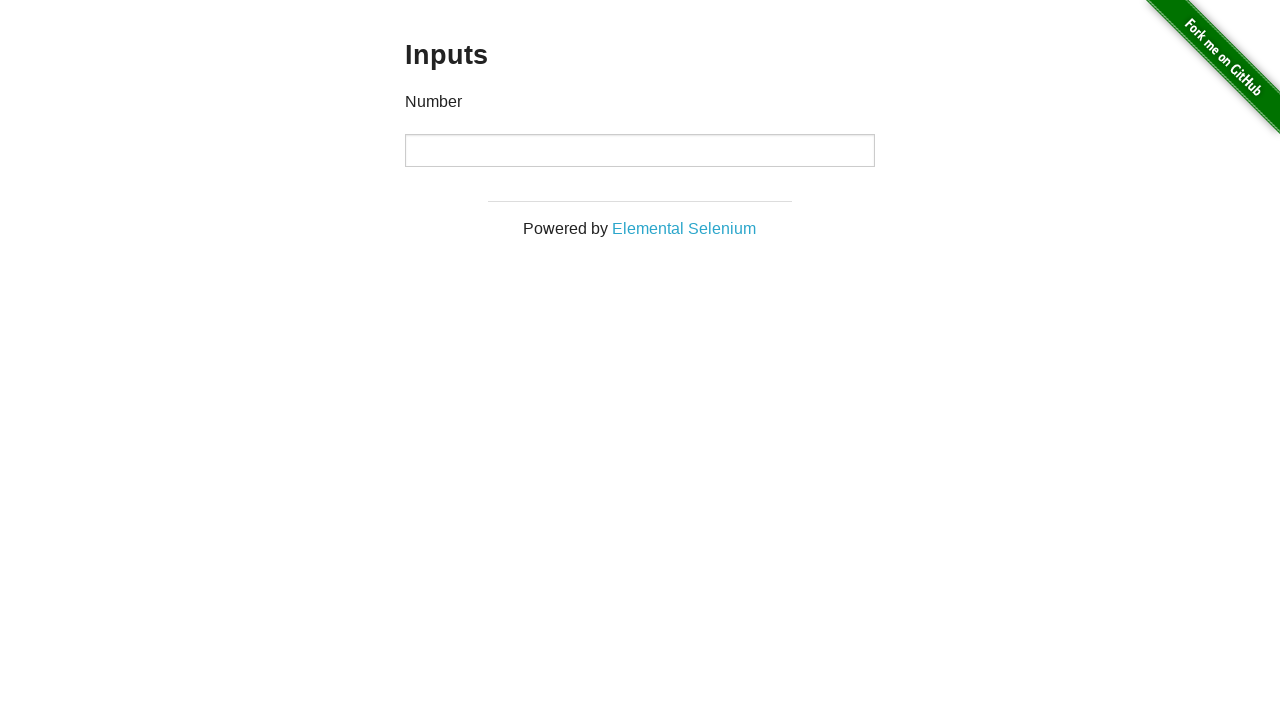

Entered number '3' in the input field on xpath=//input[@type='number']
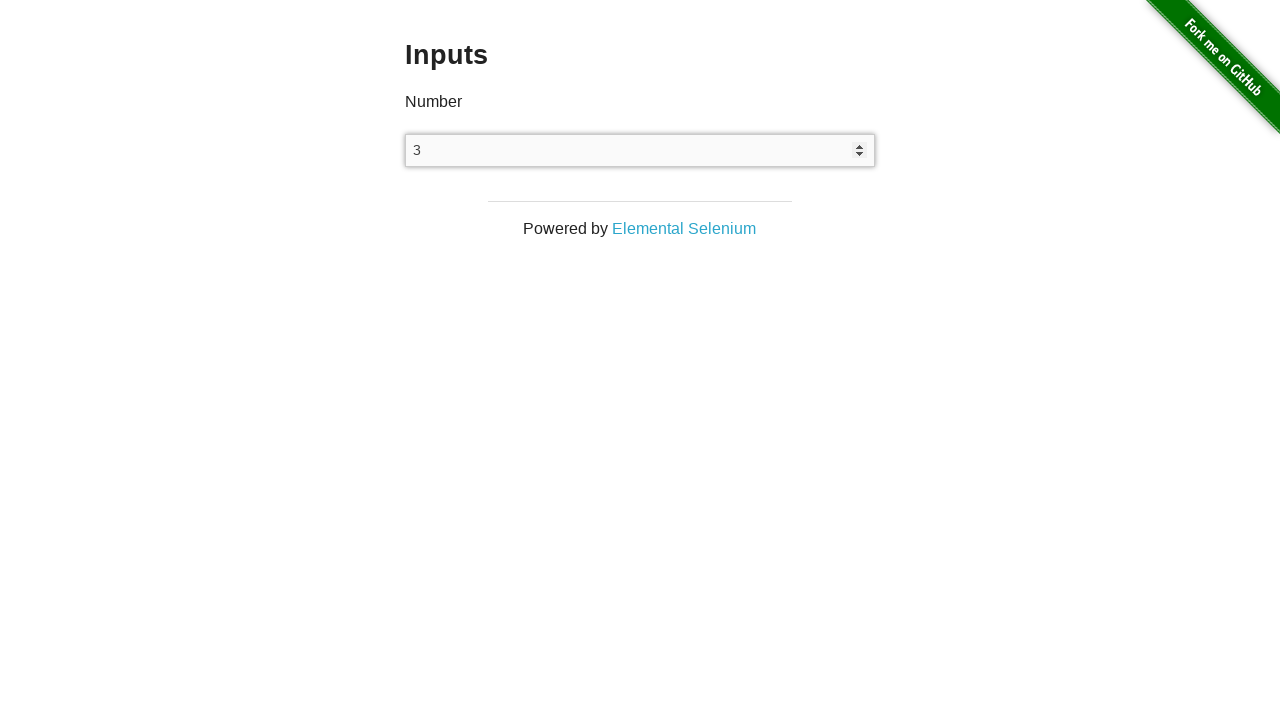

Located Elemental Selenium link
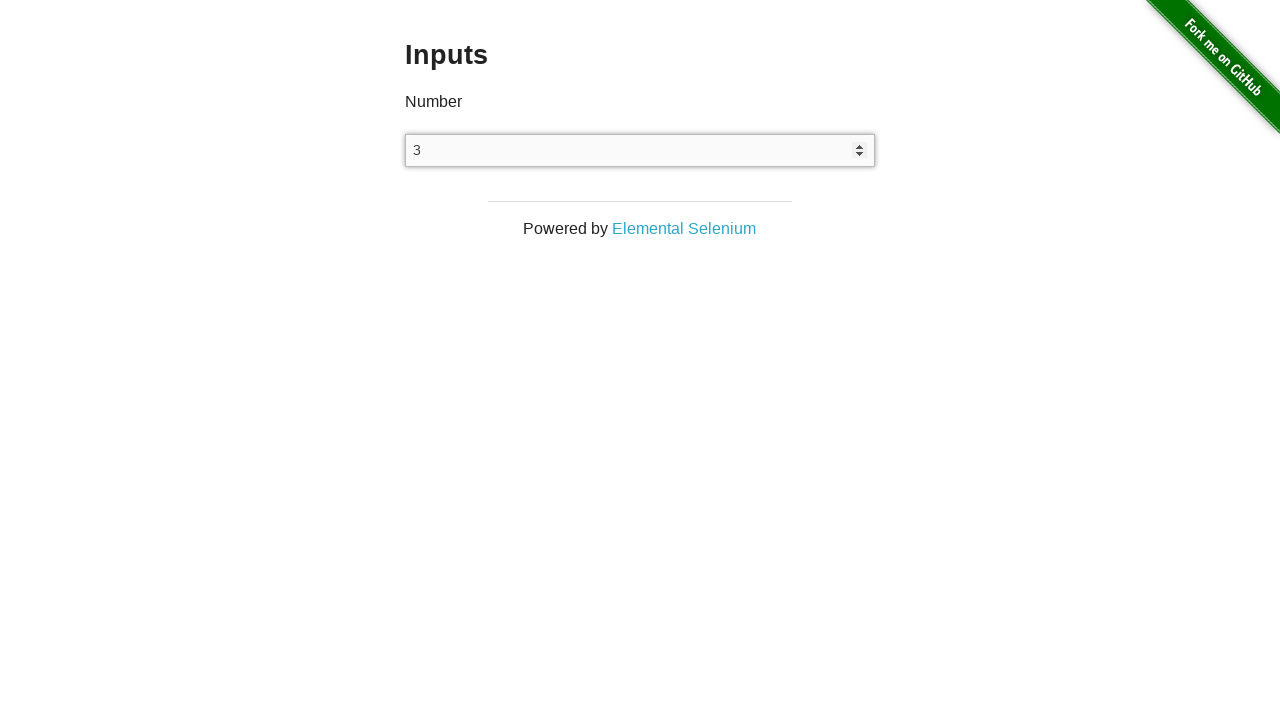

Clicked on Elemental Selenium link at (684, 228) on xpath=//a[normalize-space()='Elemental Selenium']
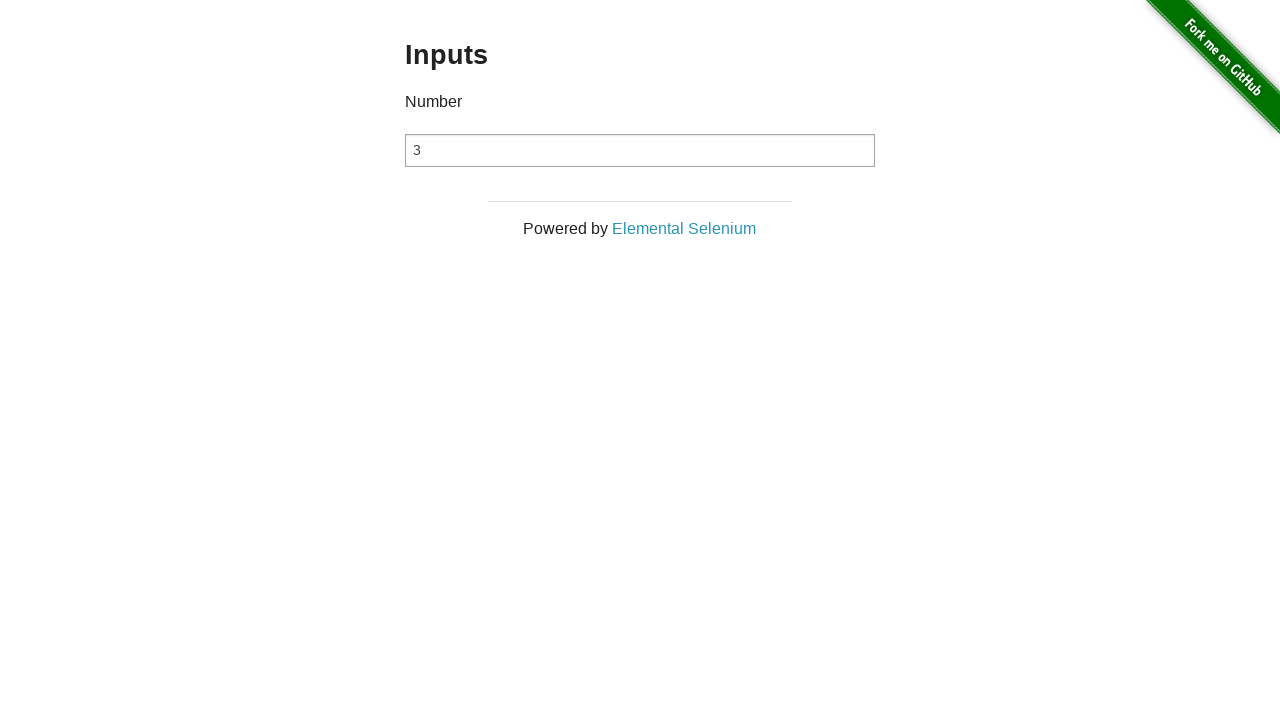

Waited for page navigation to complete (networkidle)
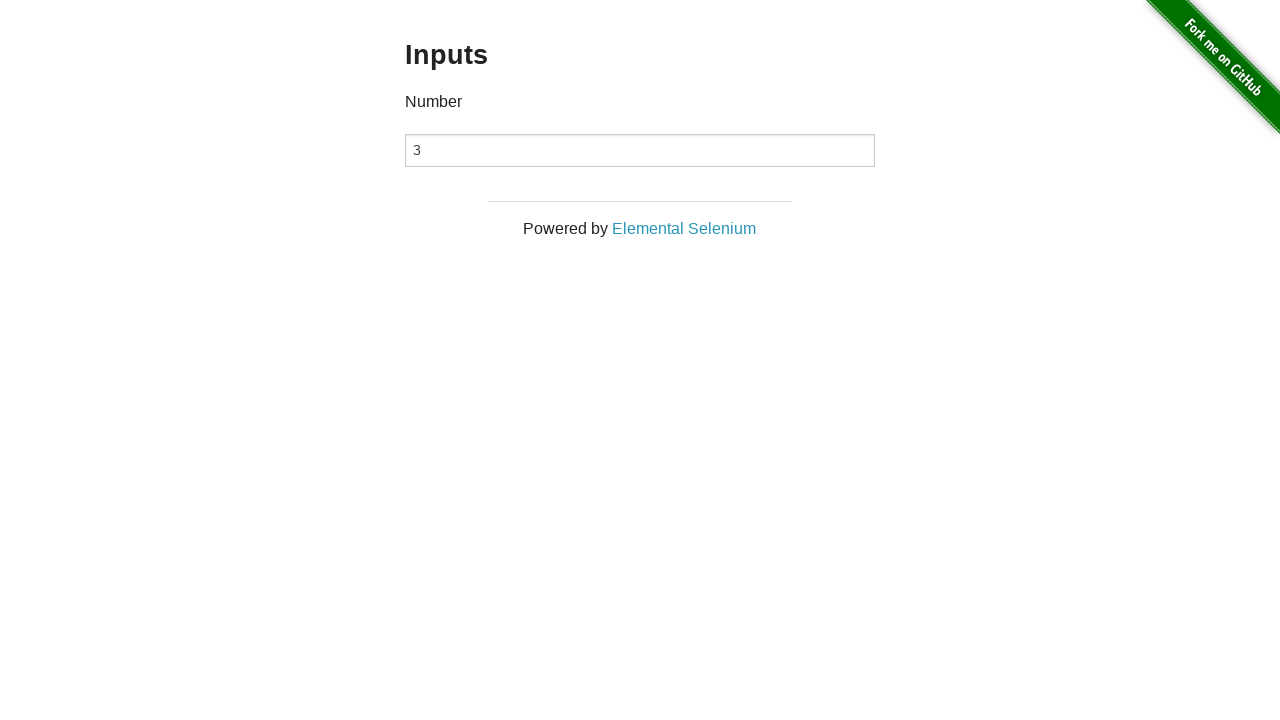

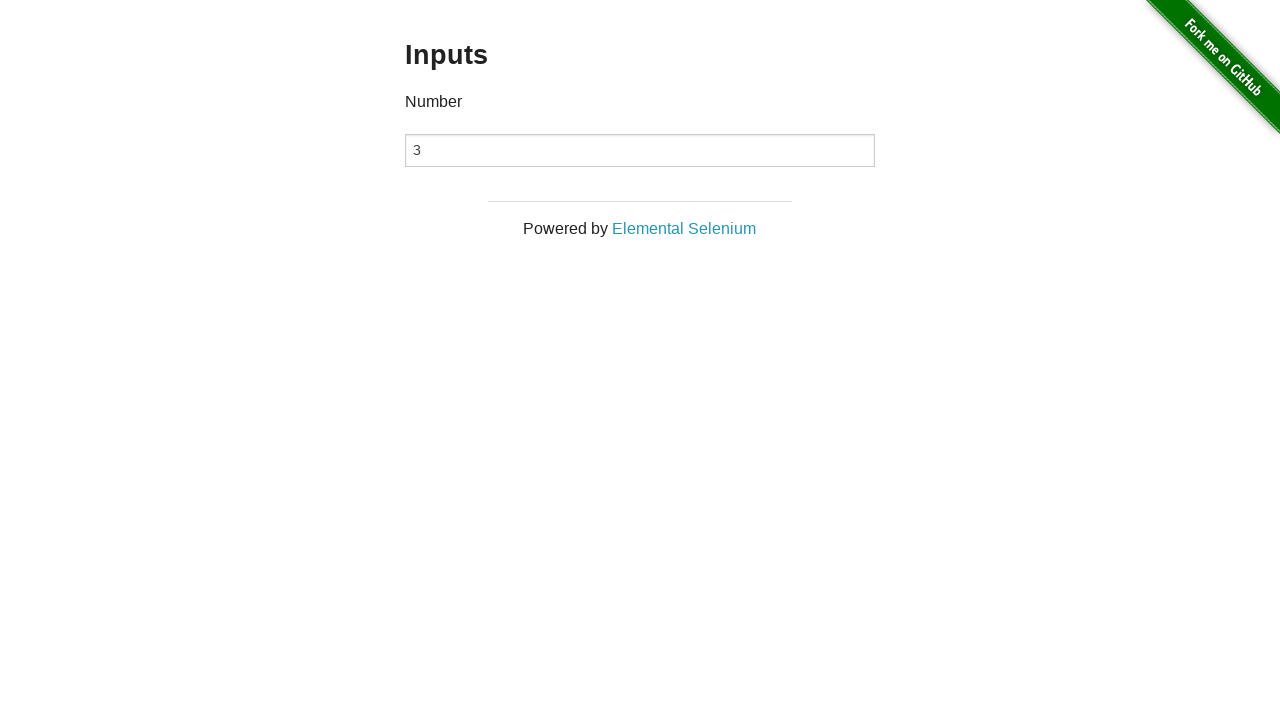